Tests sorting the Email column in ascending order by clicking the column header and verifying the email values are sorted alphabetically.

Starting URL: http://the-internet.herokuapp.com/tables

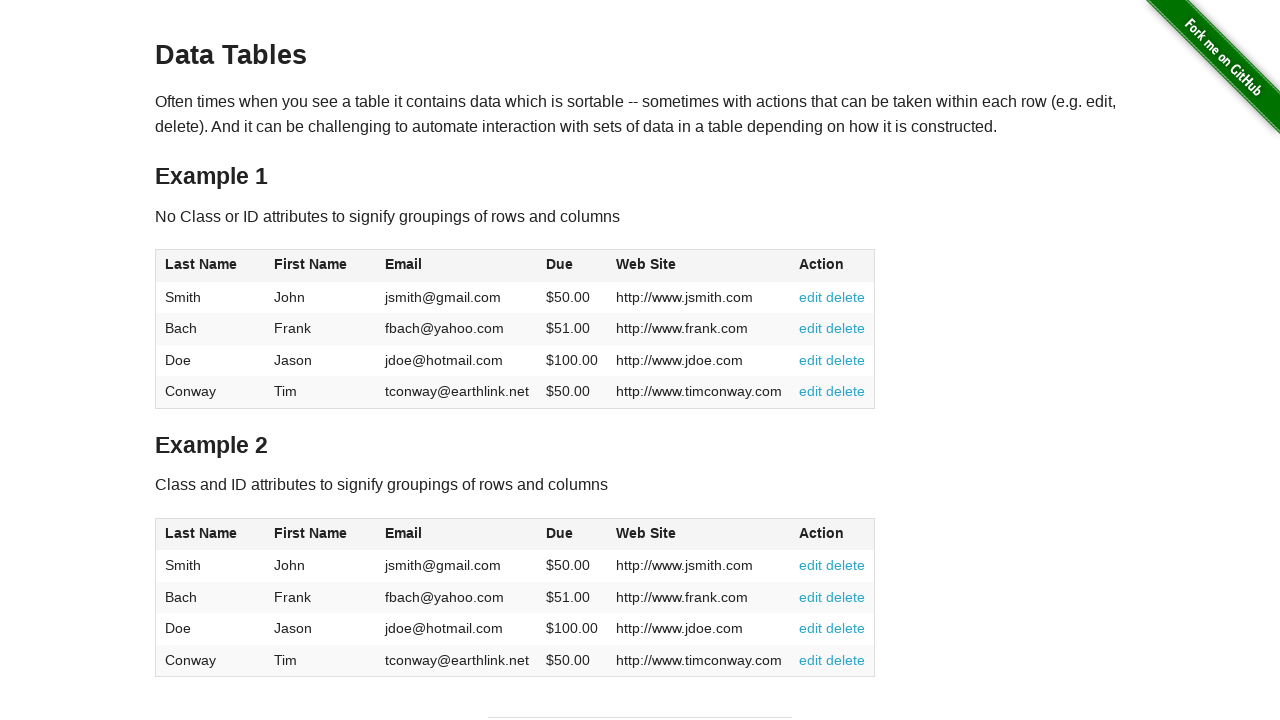

Clicked Email column header to sort at (457, 266) on #table1 thead tr th:nth-of-type(3)
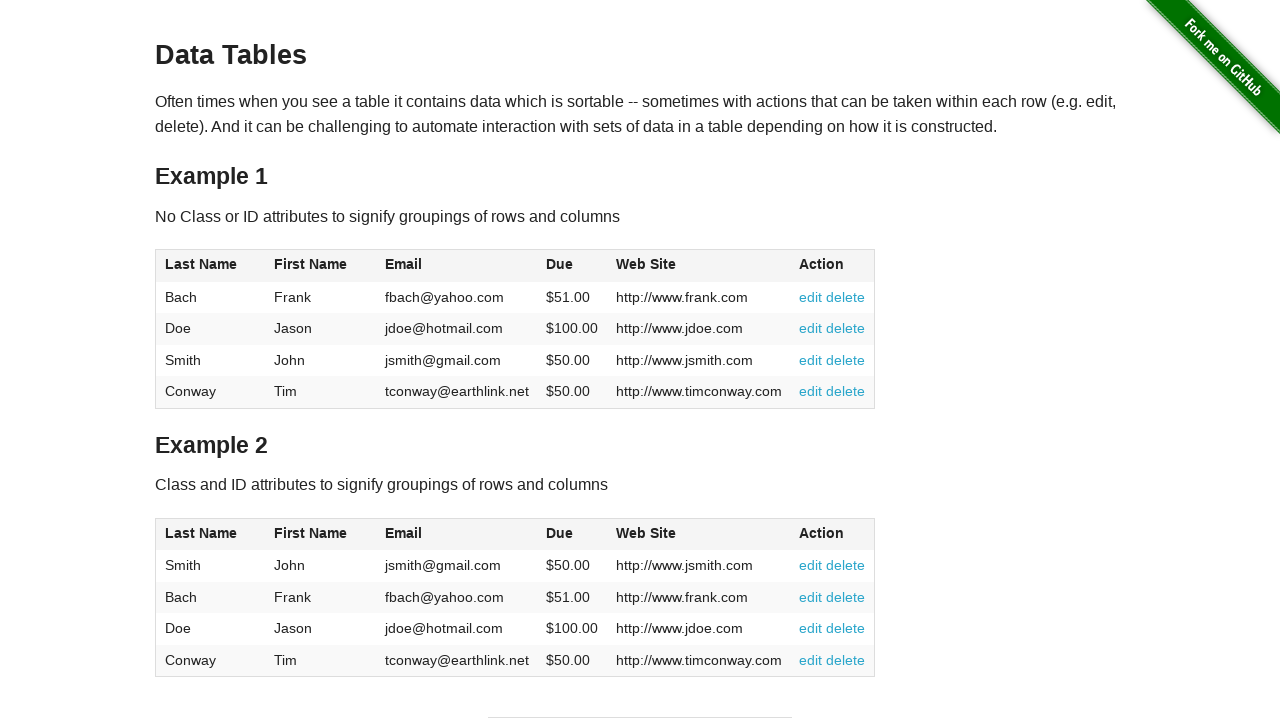

Email column data loaded
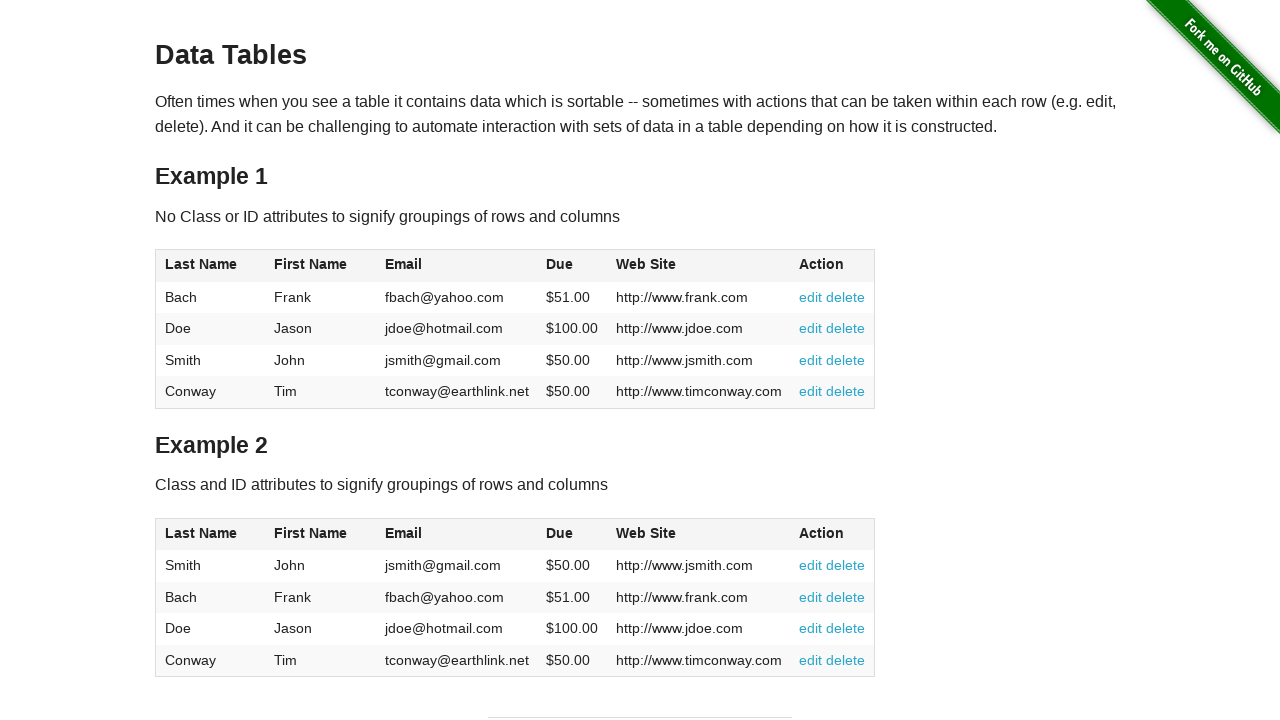

Retrieved all email elements from the table
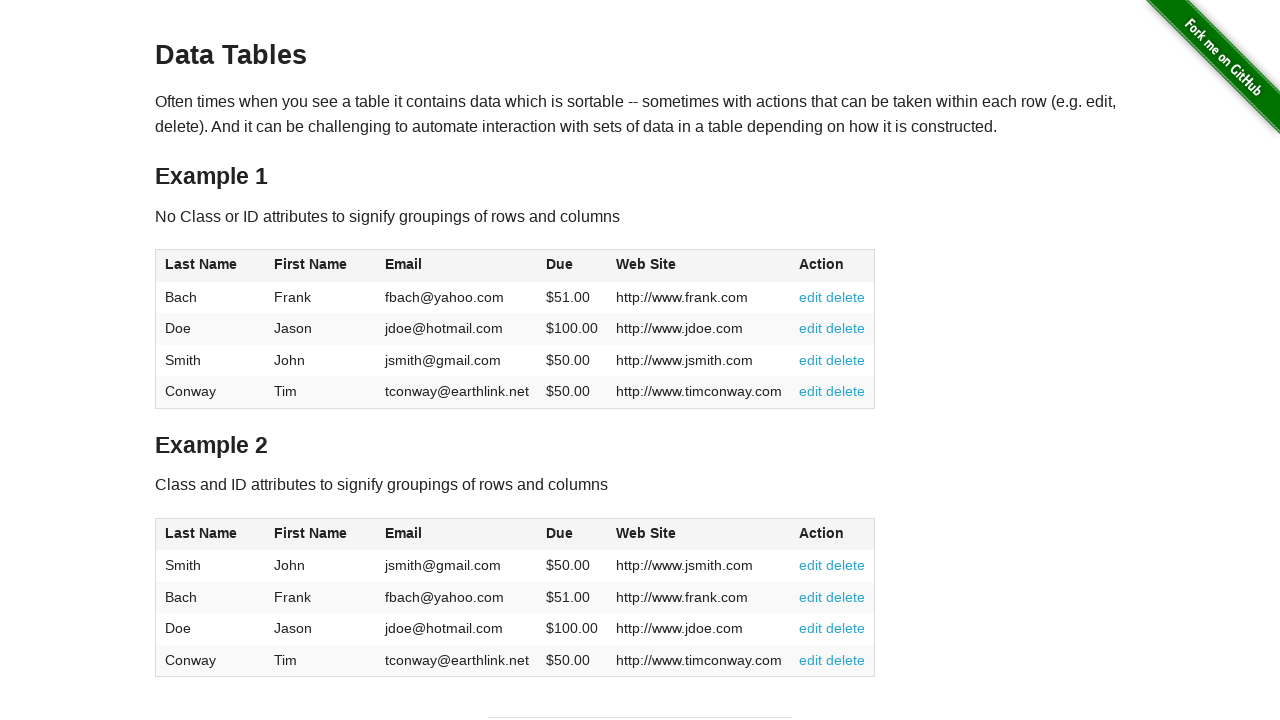

Extracted email text values from elements
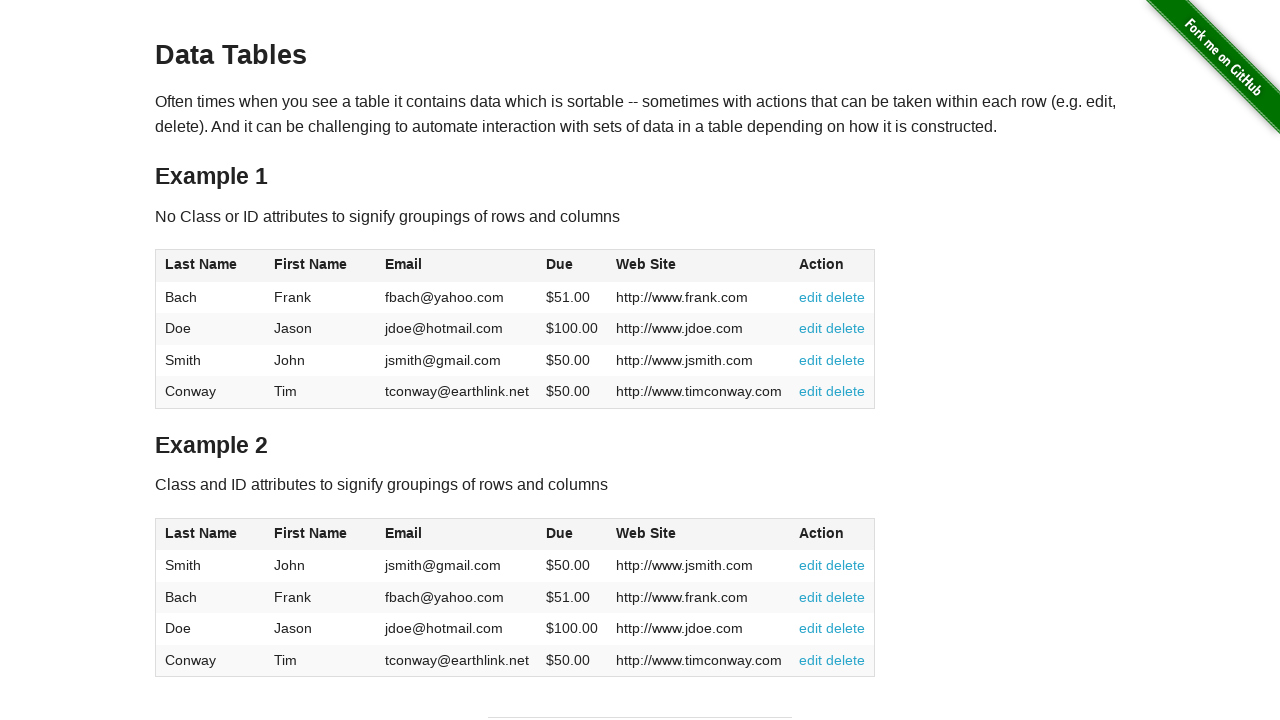

Verified emails are sorted in ascending alphabetical order
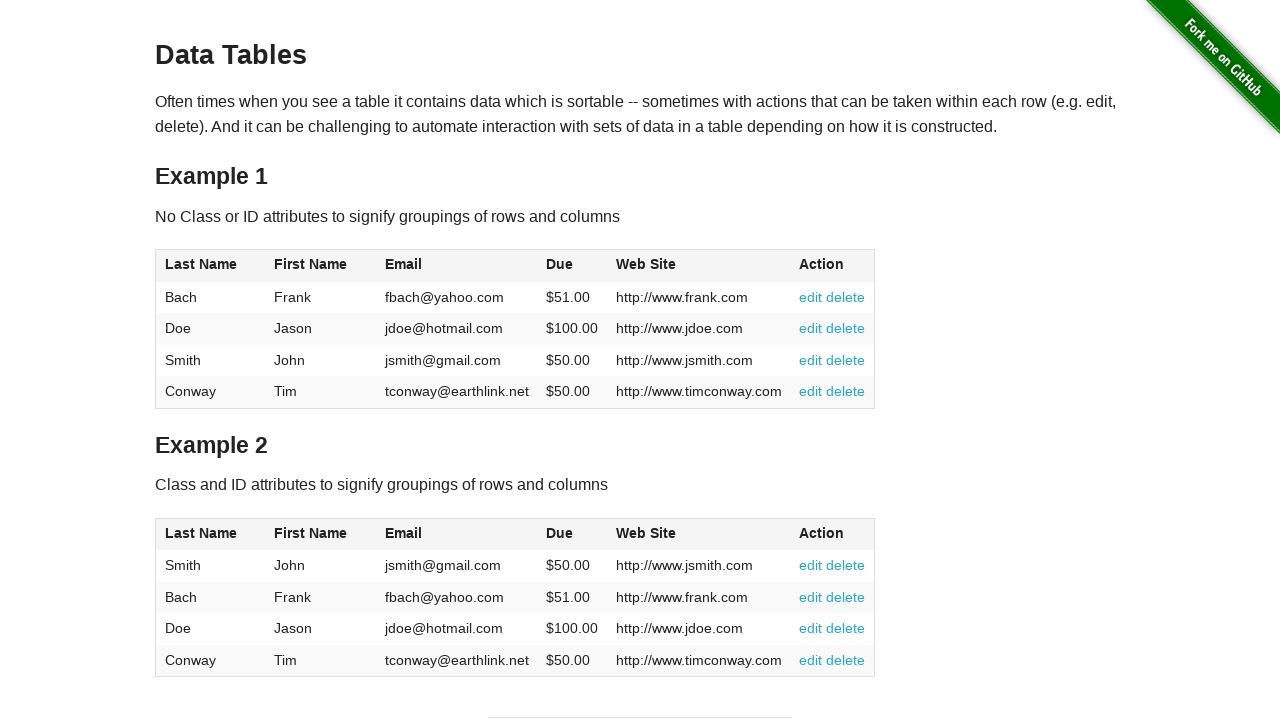

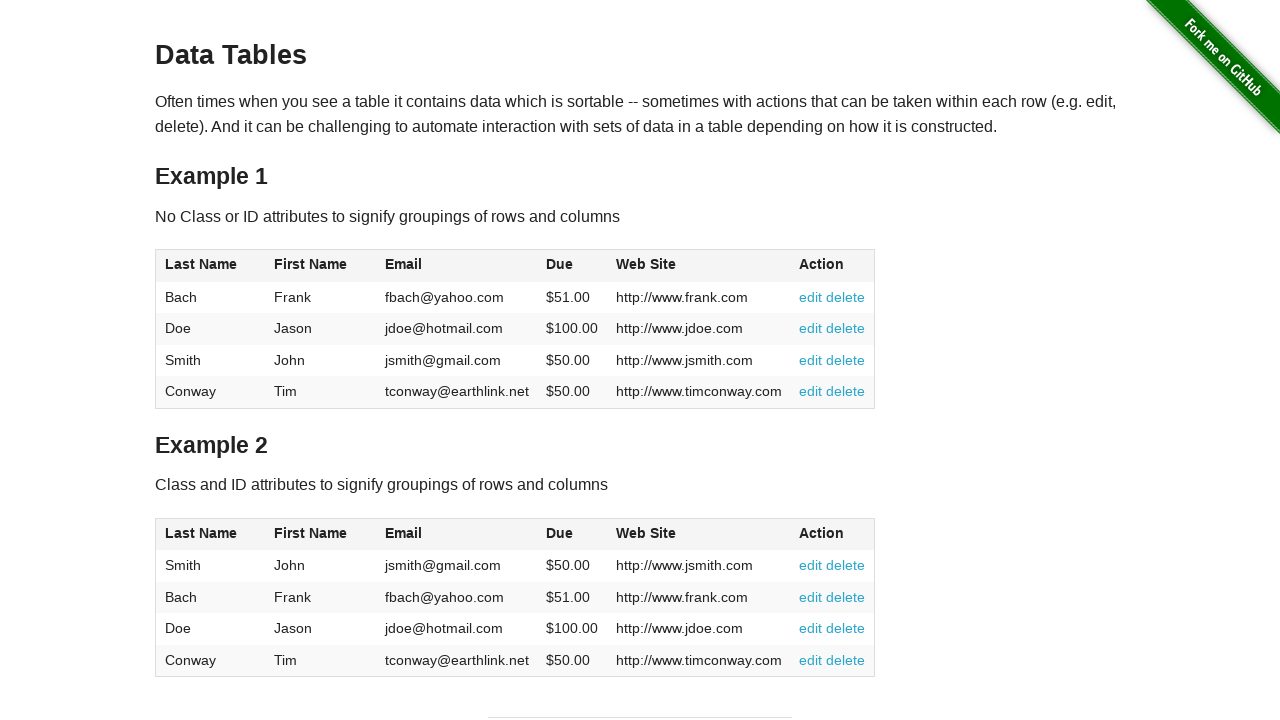